Tests sortable functionality by moving an item to a different position in the list

Starting URL: https://jqueryui.com/sortable/

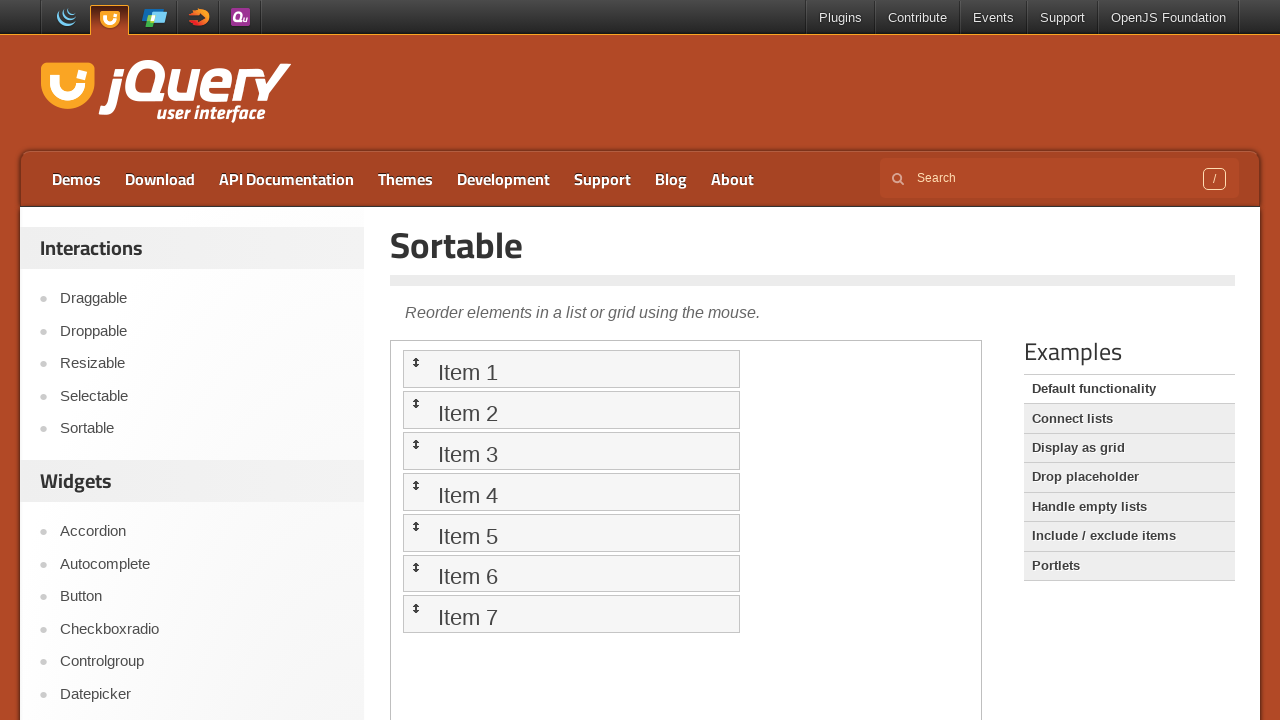

Located iframe containing sortable items
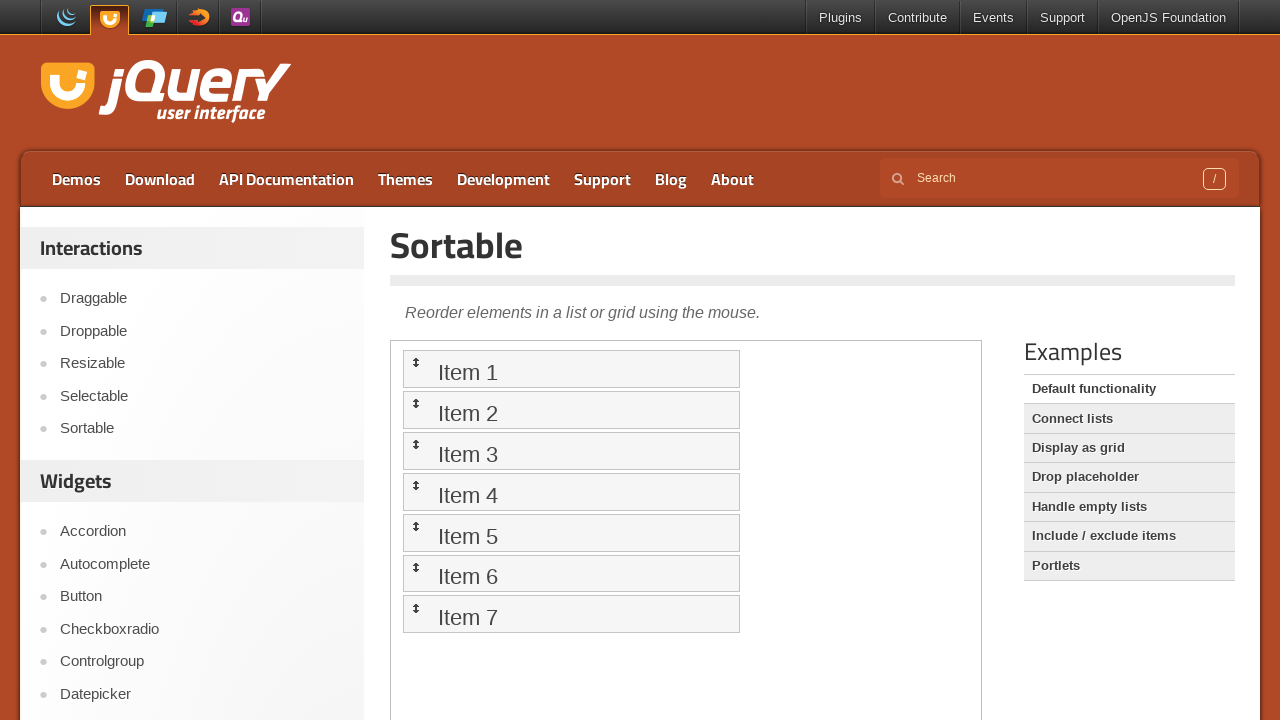

Located second item in sortable list
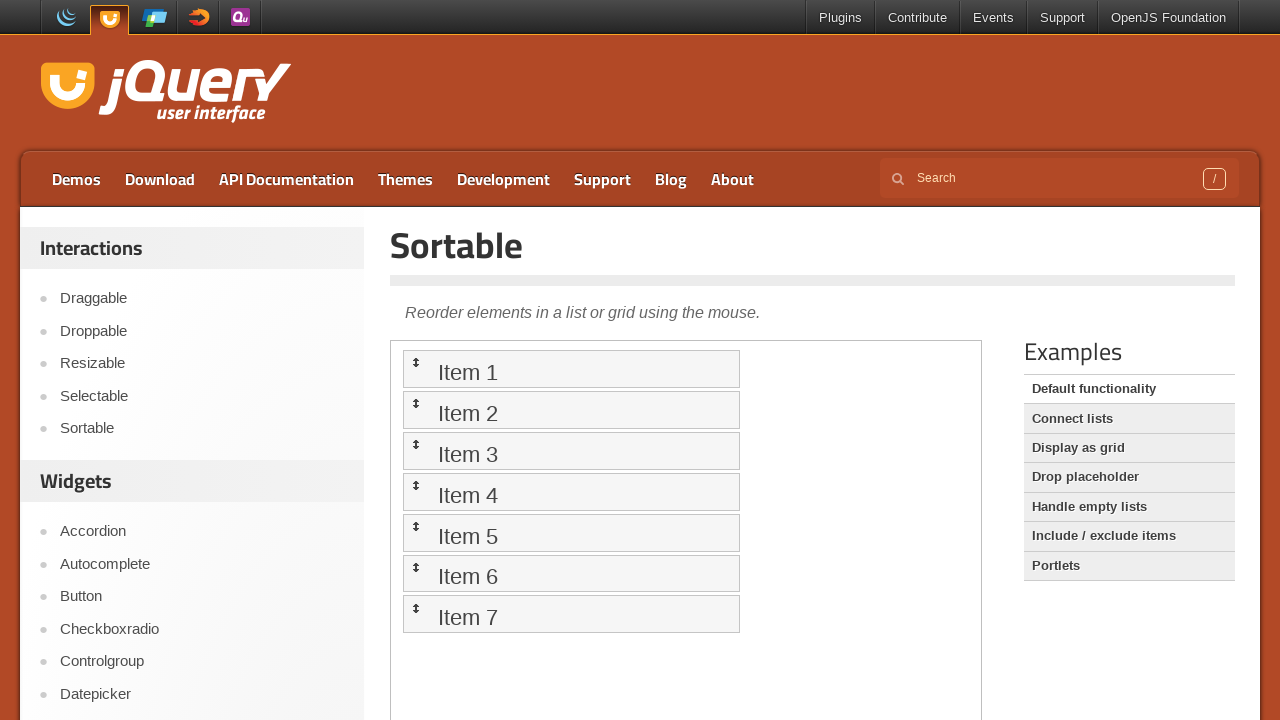

Located fourth item in sortable list
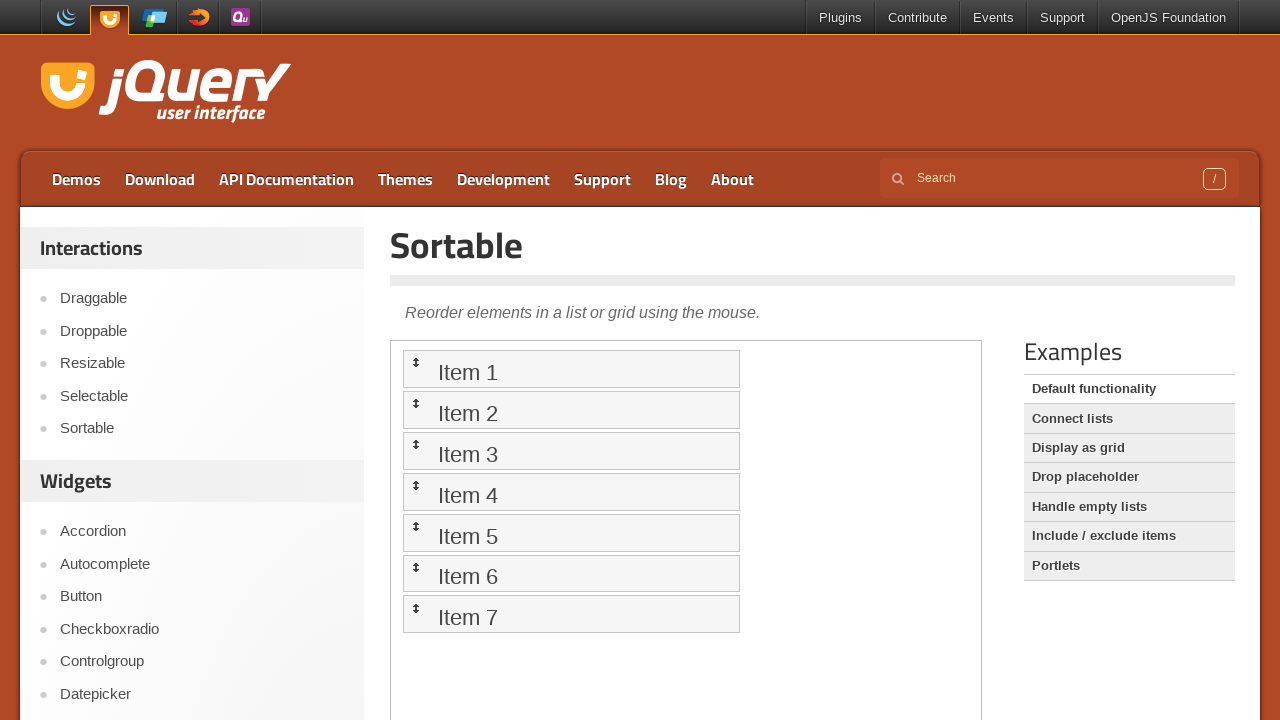

Dragged fourth item to second item's position to test sortable functionality at (571, 410)
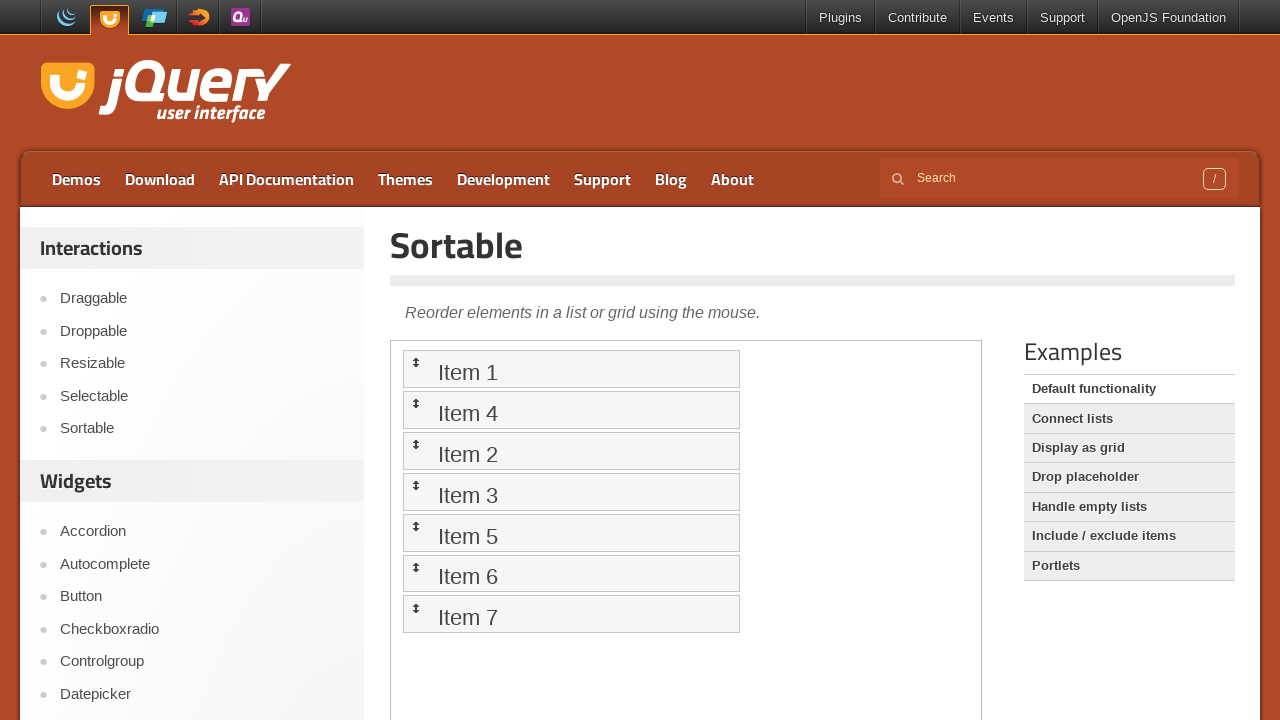

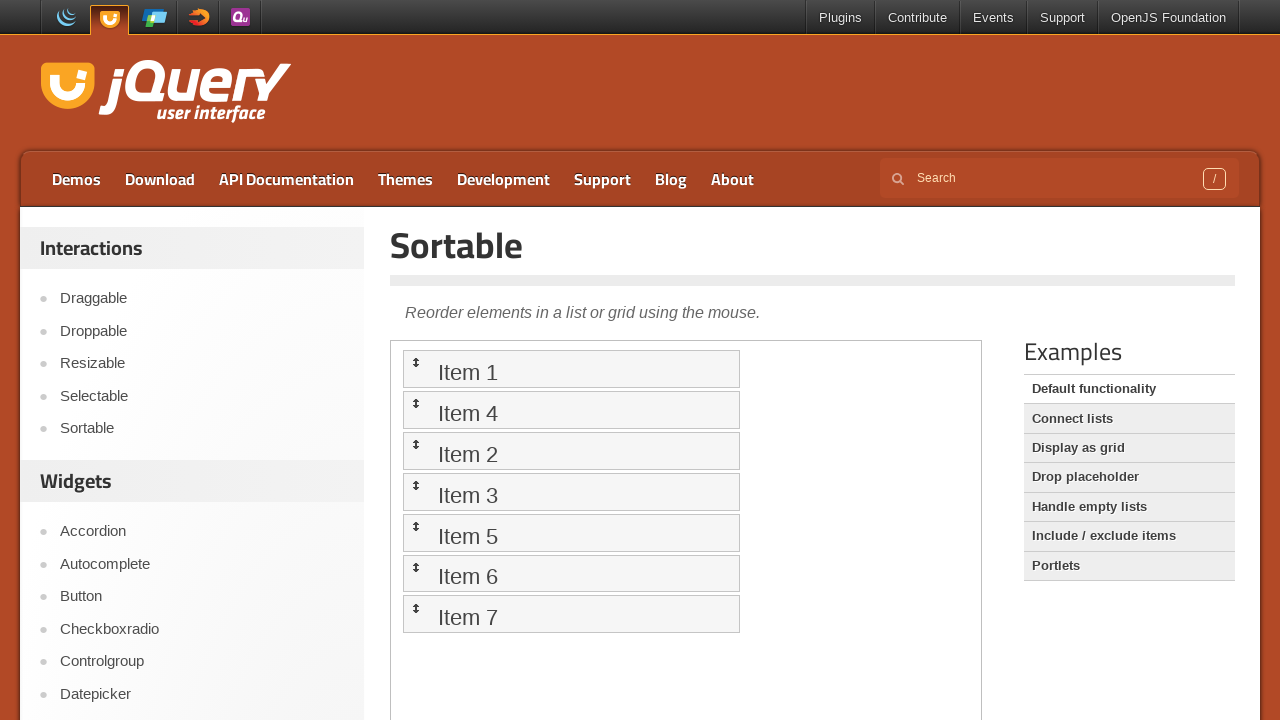